Tests that pressing Escape cancels edits and restores the original text

Starting URL: https://demo.playwright.dev/todomvc

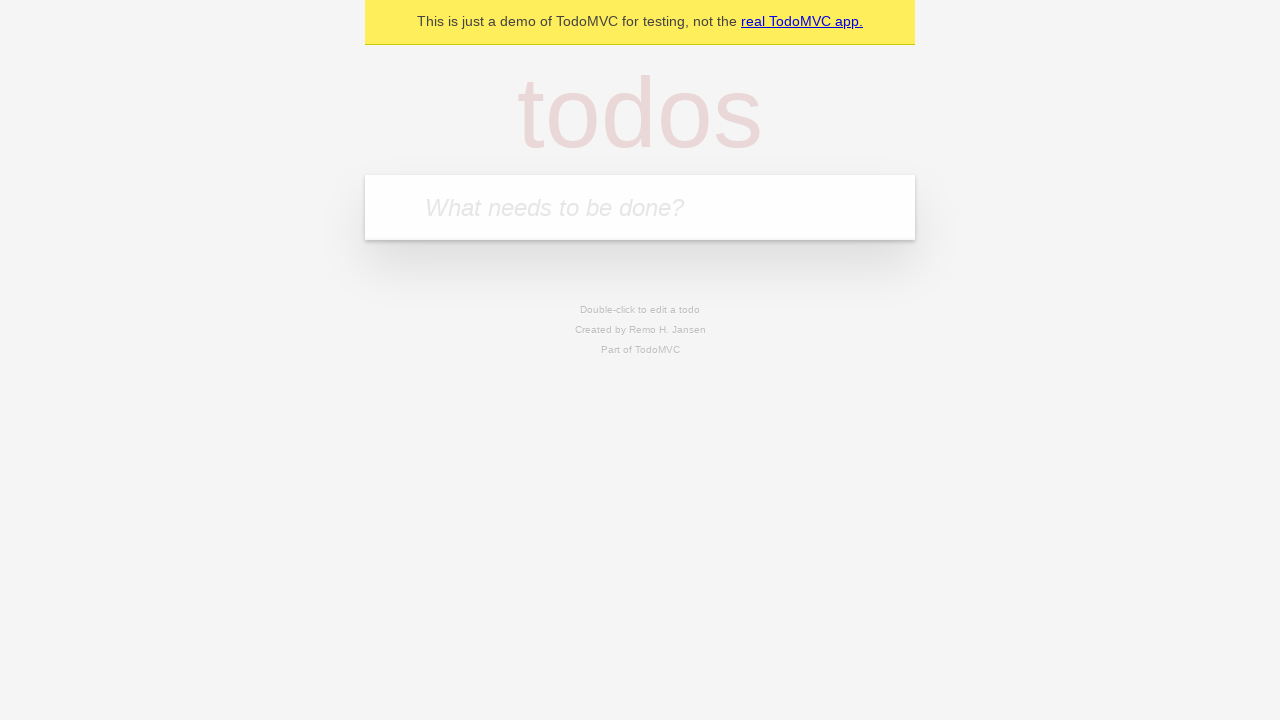

Filled first todo input with 'buy some cheese' on internal:attr=[placeholder="What needs to be done?"i]
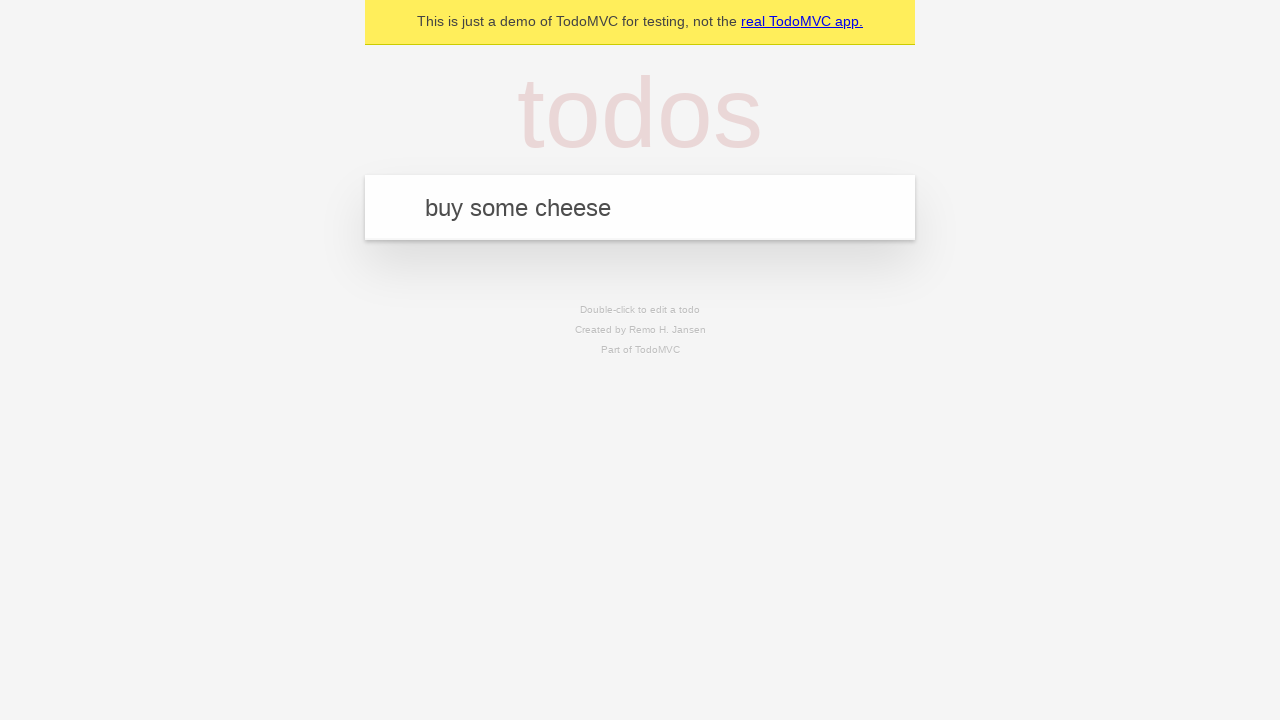

Pressed Enter to create first todo on internal:attr=[placeholder="What needs to be done?"i]
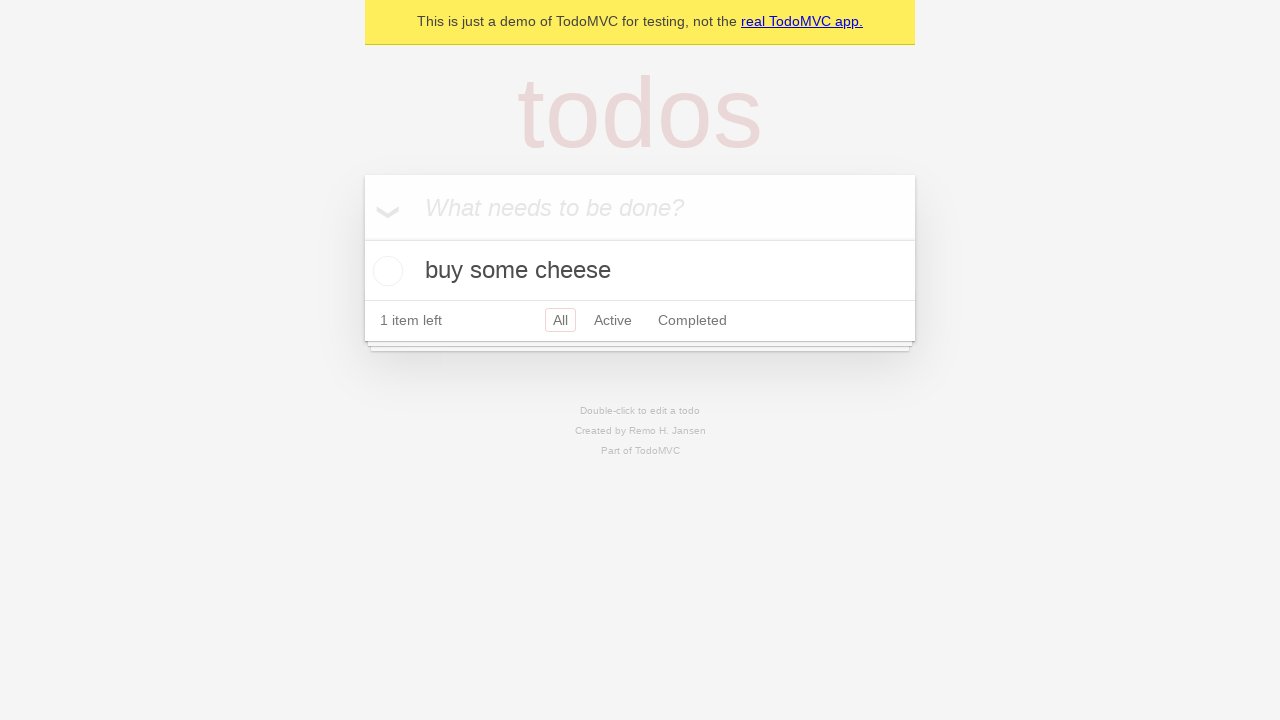

Filled second todo input with 'feed the cat' on internal:attr=[placeholder="What needs to be done?"i]
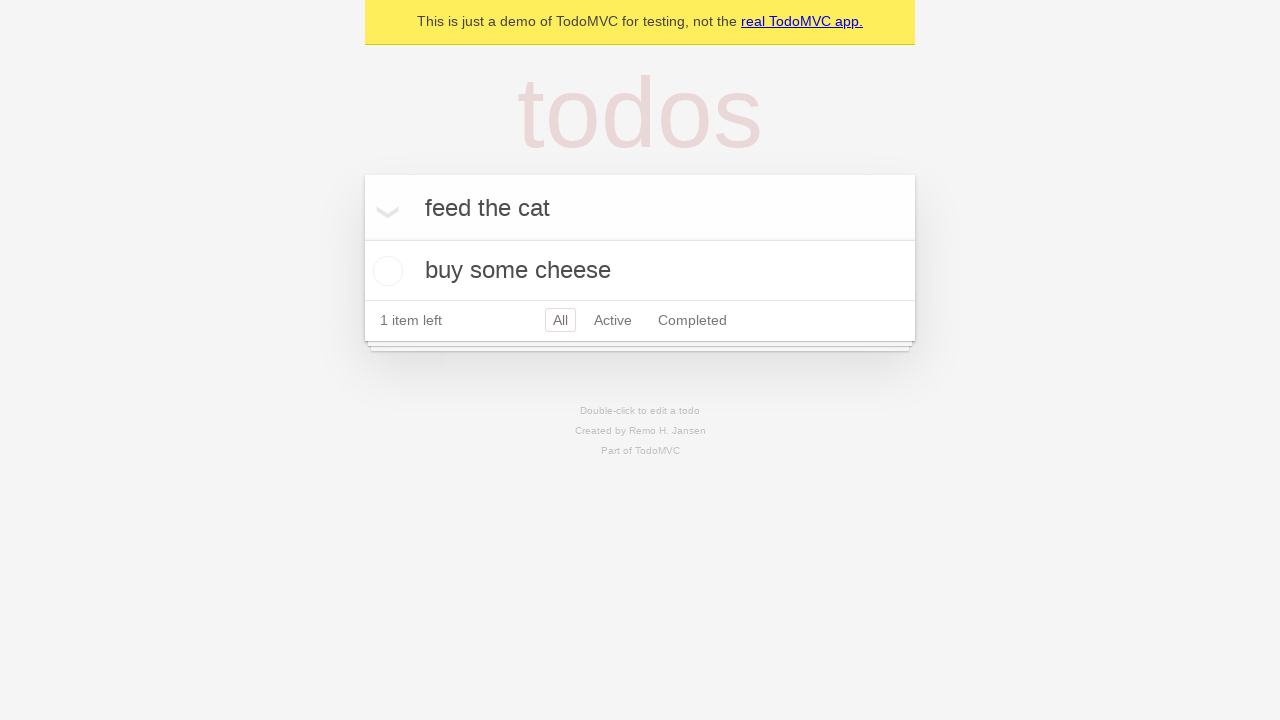

Pressed Enter to create second todo on internal:attr=[placeholder="What needs to be done?"i]
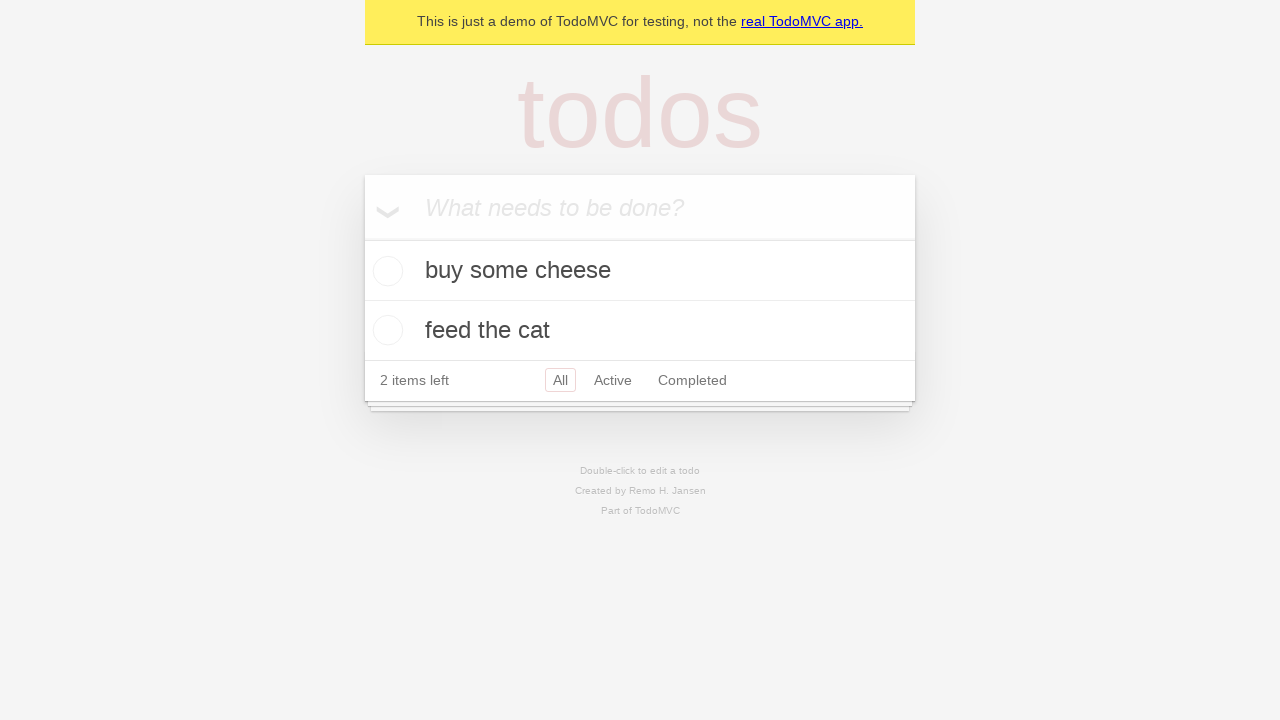

Filled third todo input with 'book a doctors appointment' on internal:attr=[placeholder="What needs to be done?"i]
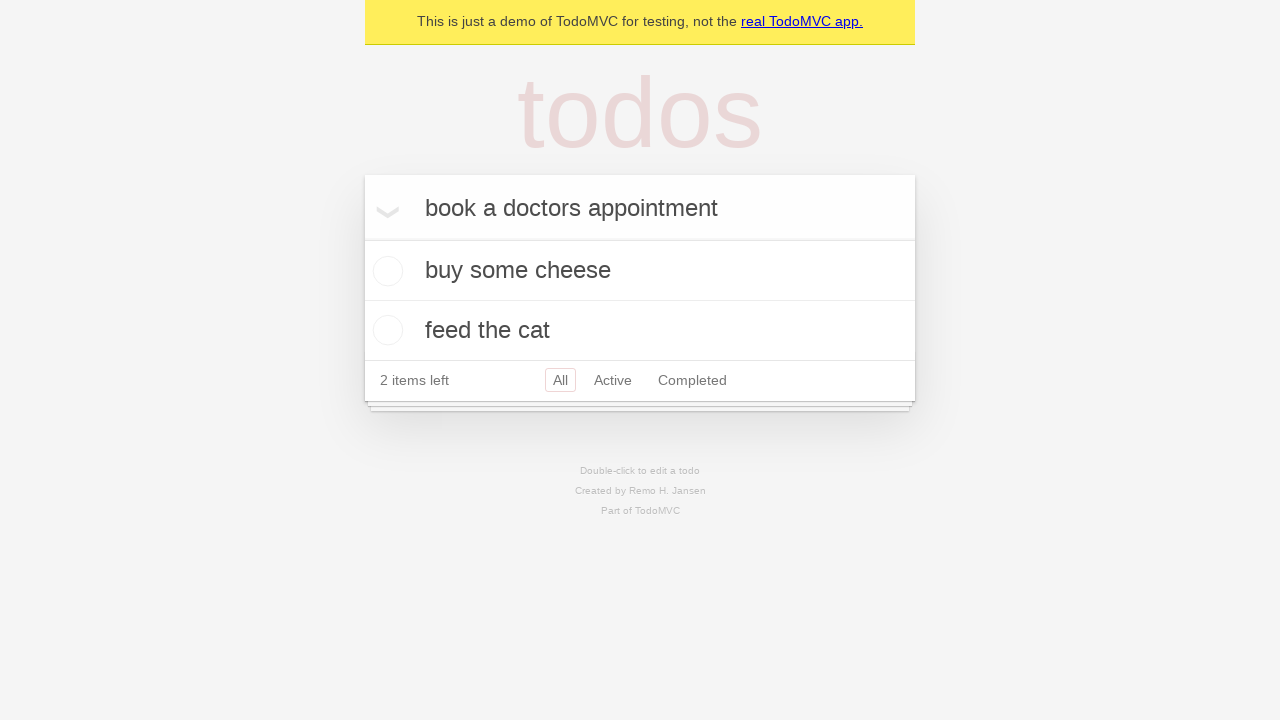

Pressed Enter to create third todo on internal:attr=[placeholder="What needs to be done?"i]
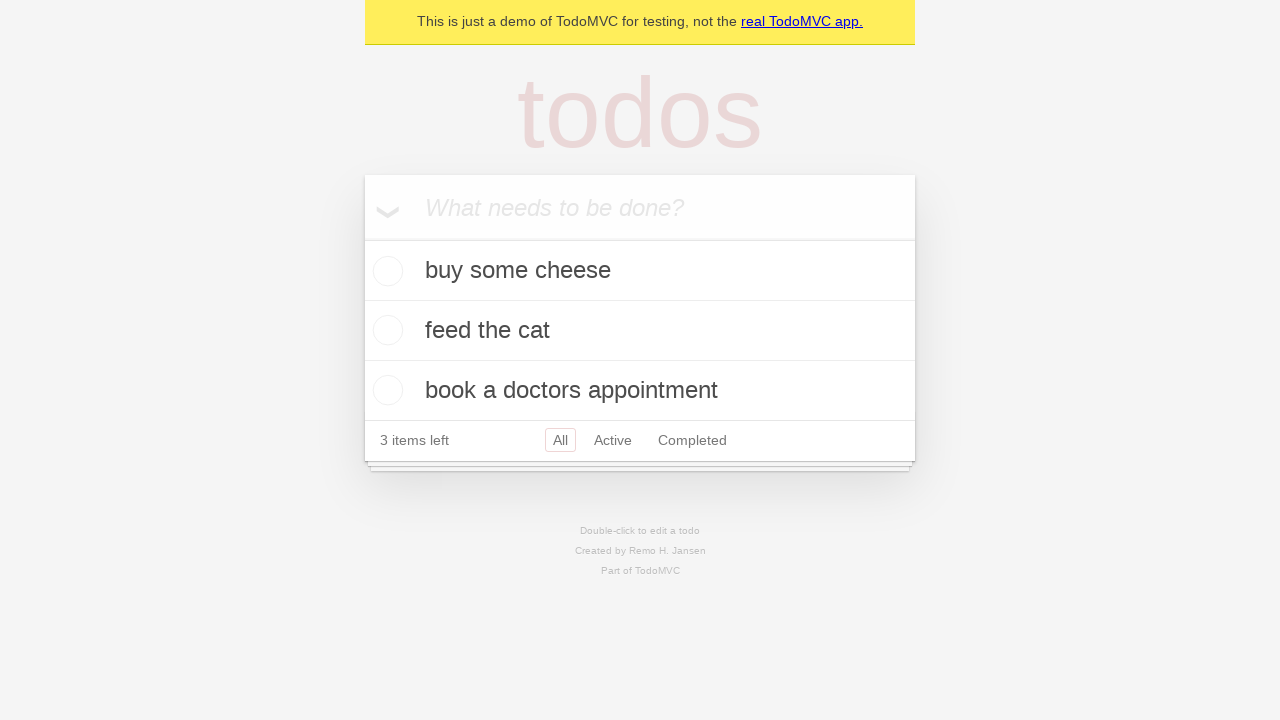

Double-clicked second todo item to enter edit mode at (640, 331) on internal:testid=[data-testid="todo-item"s] >> nth=1
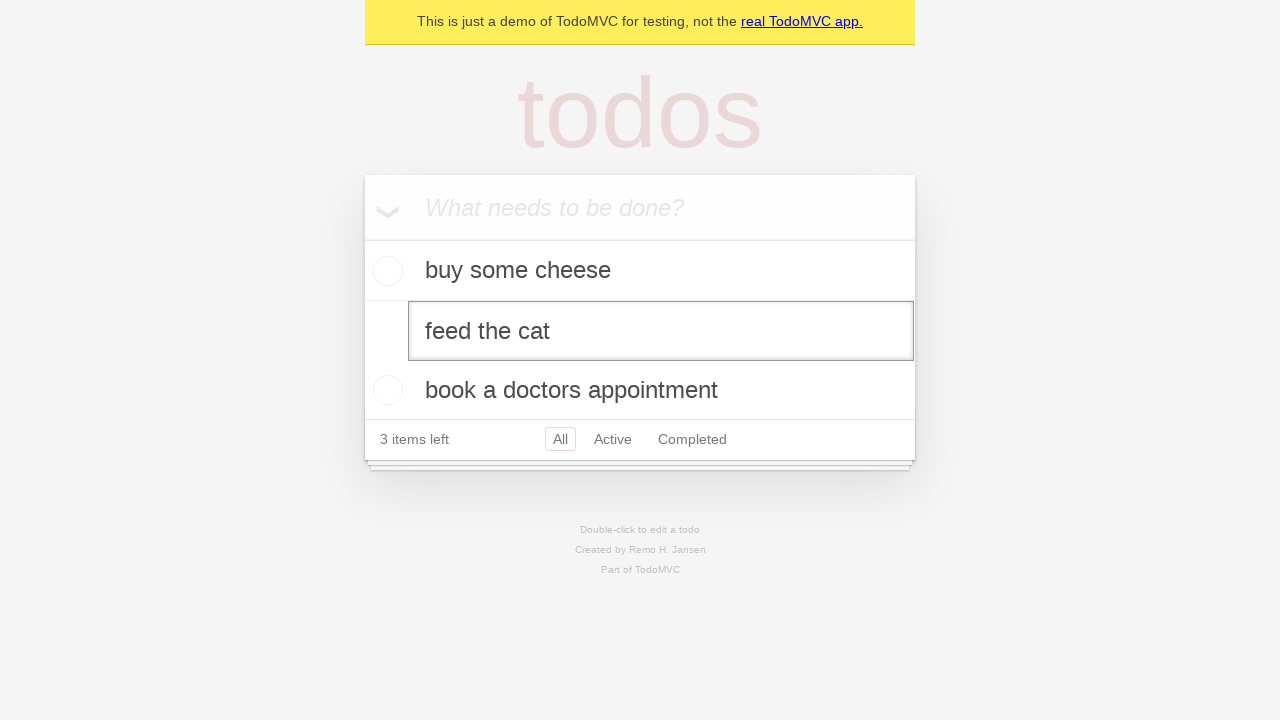

Edited todo text to 'buy some sausages' on internal:testid=[data-testid="todo-item"s] >> nth=1 >> internal:role=textbox[nam
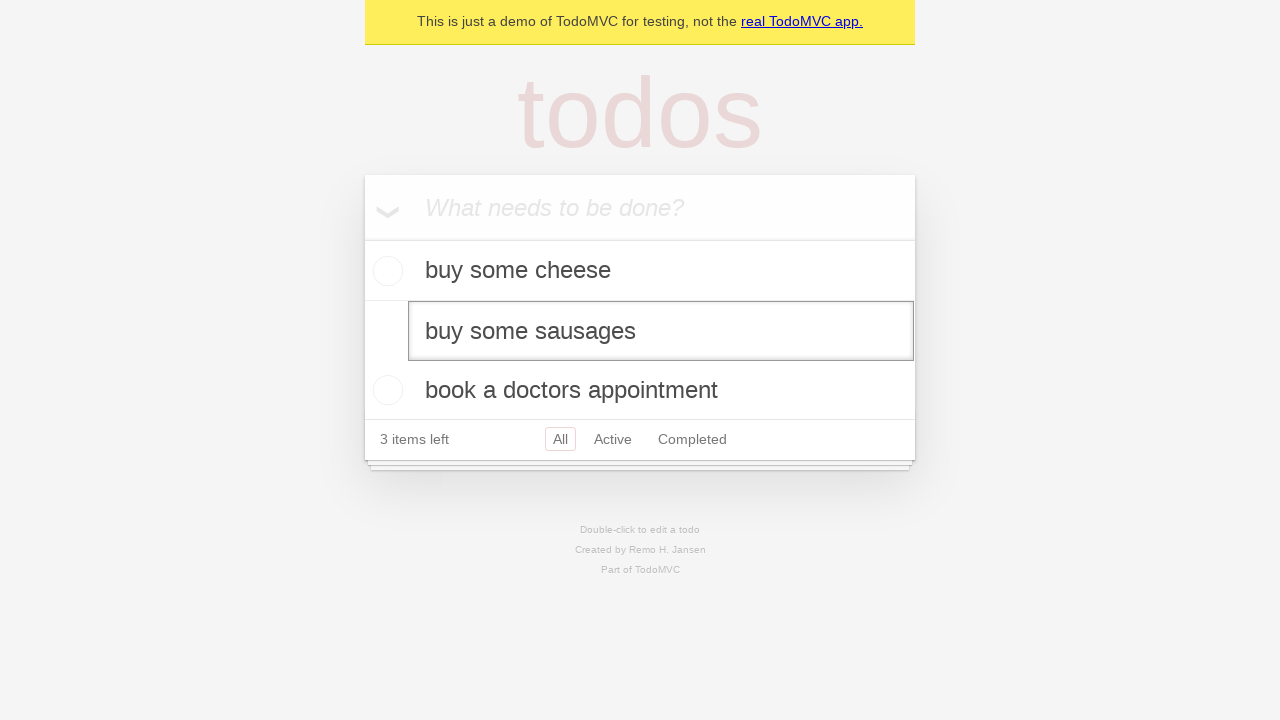

Pressed Escape to cancel edits and restore original text on internal:testid=[data-testid="todo-item"s] >> nth=1 >> internal:role=textbox[nam
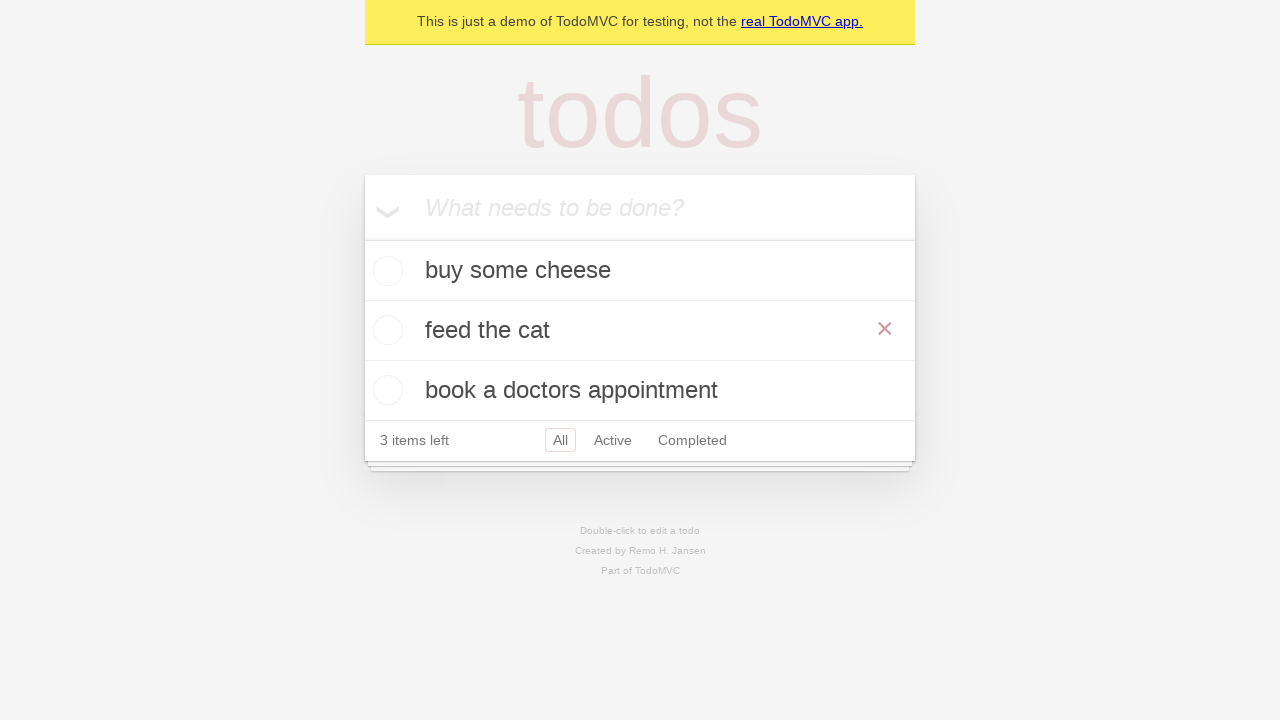

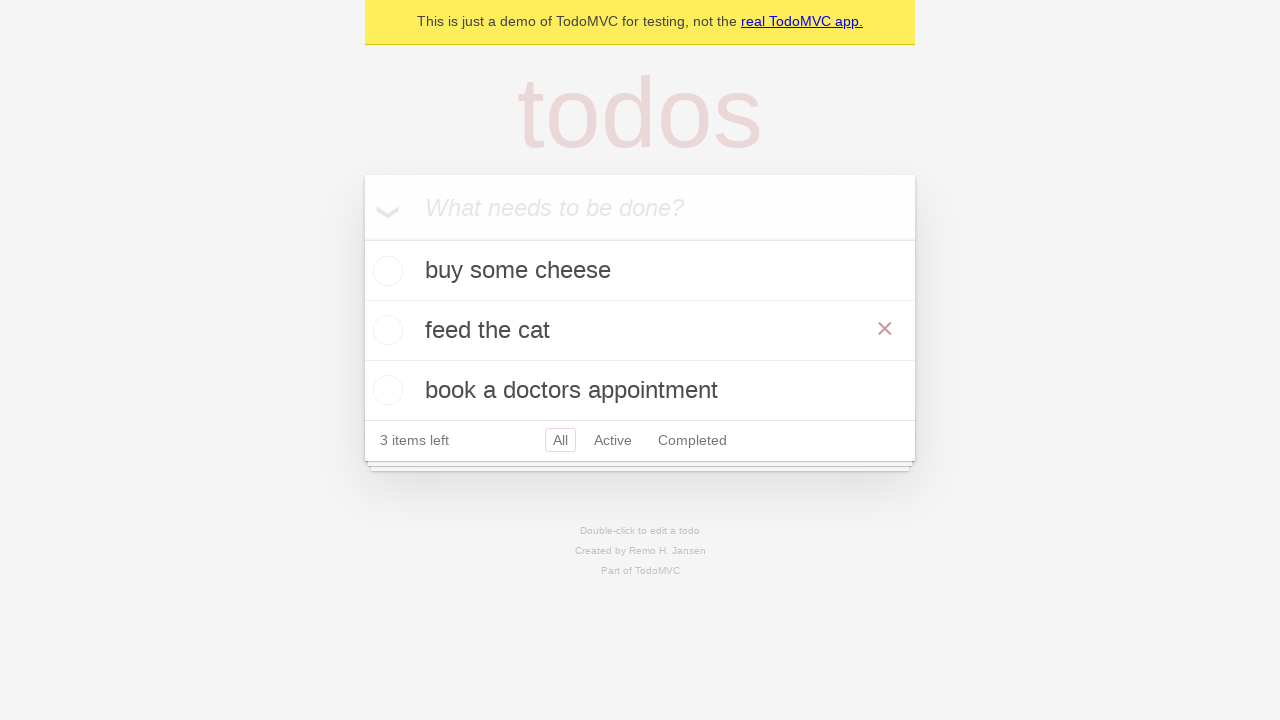